Tests a timer functionality by clicking a button to start the timer and waiting for text to appear

Starting URL: http://seleniumpractise.blogspot.com/2016/08/how-to-use-explicit-wait-in-selenium.html

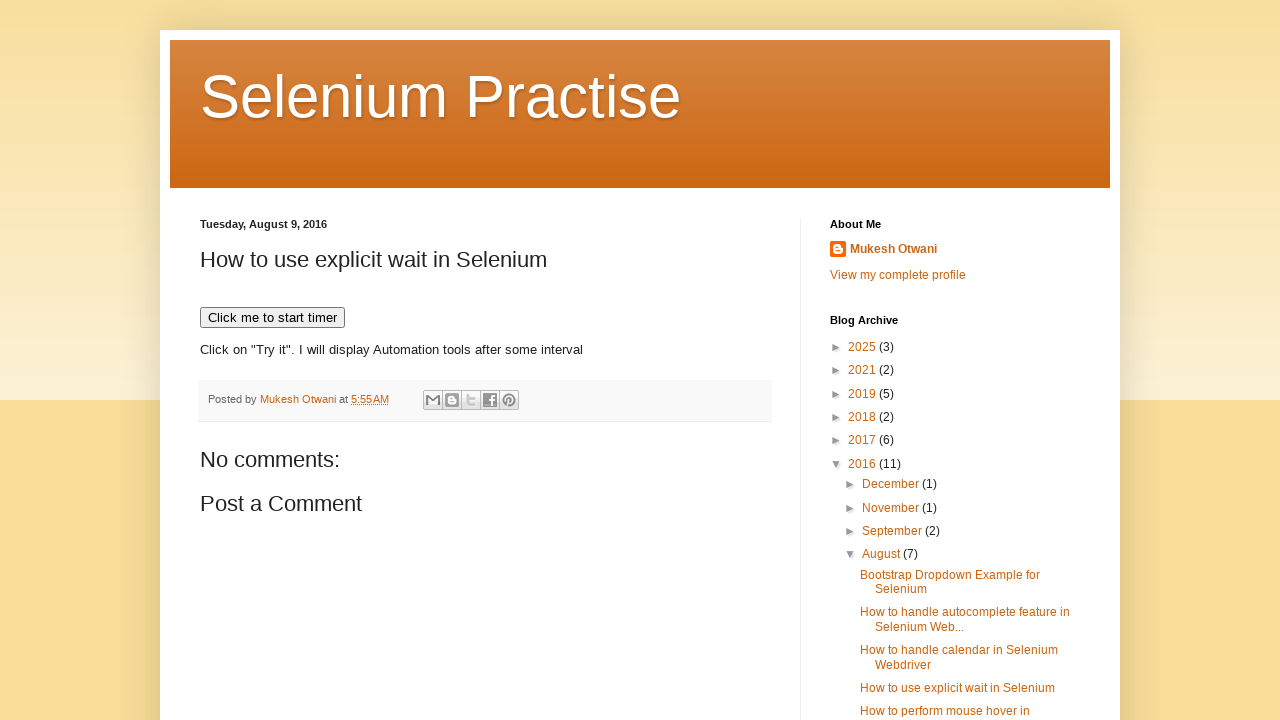

Clicked 'Click me to start timer' button to start the timer at (272, 318) on xpath=//button[normalize-space()='Click me to start timer']
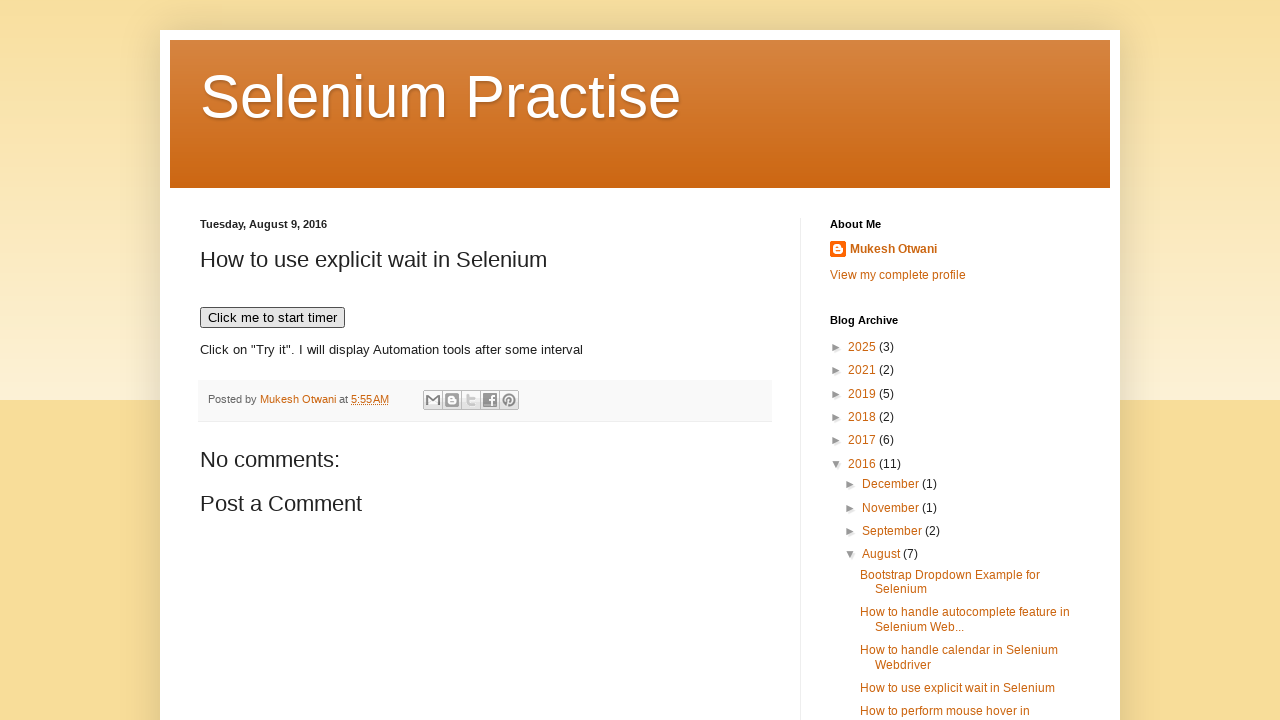

Waited for 'WebDriver' text to appear (up to 20 seconds)
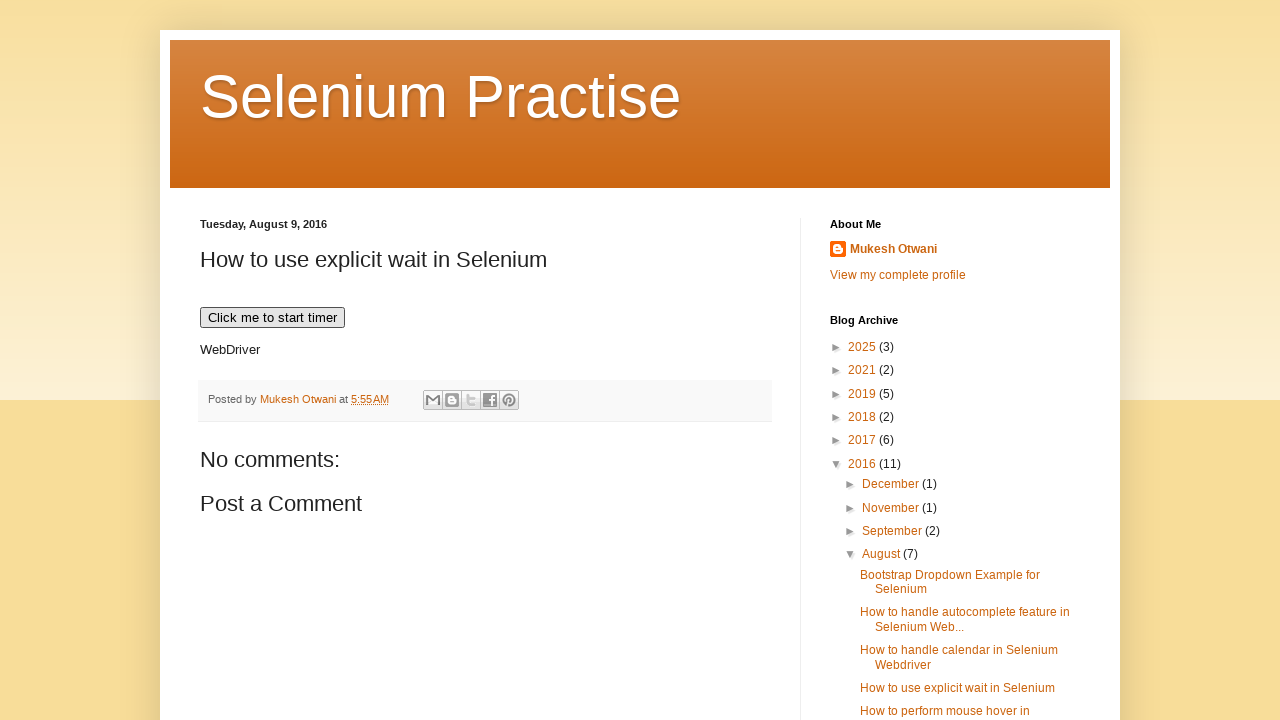

Located the 'WebDriver' text element
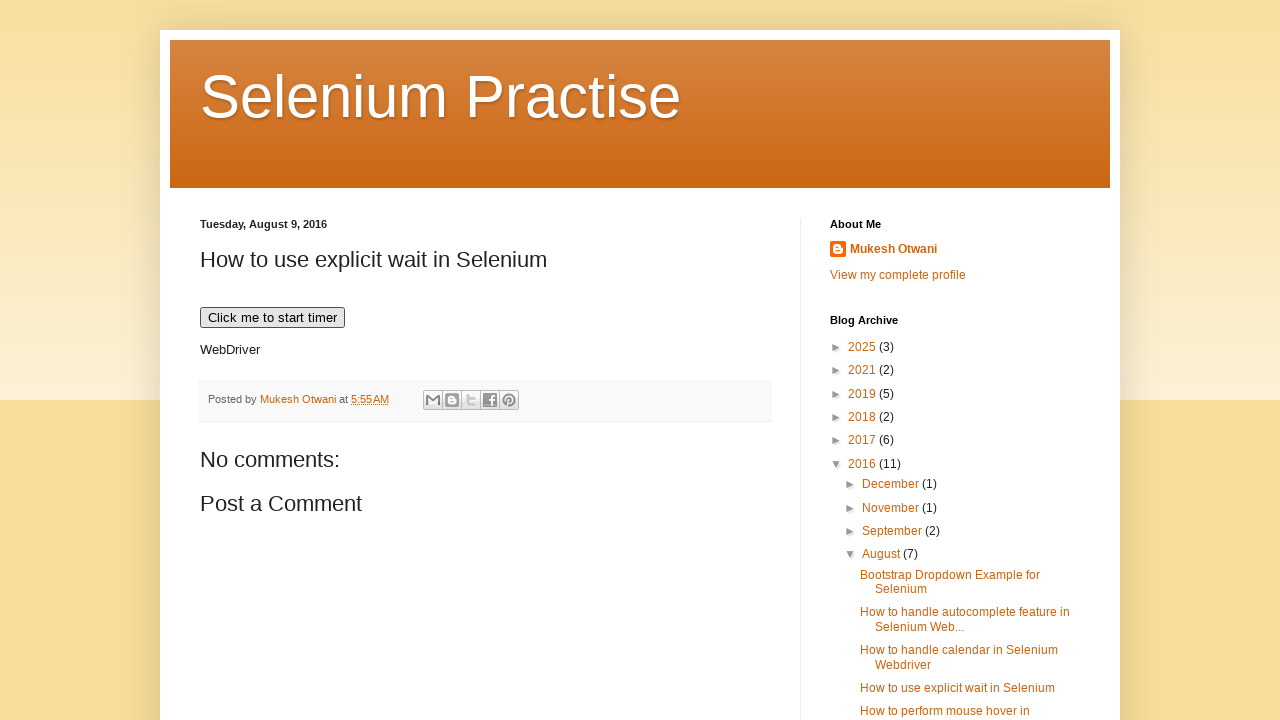

Verified 'WebDriver' element visibility
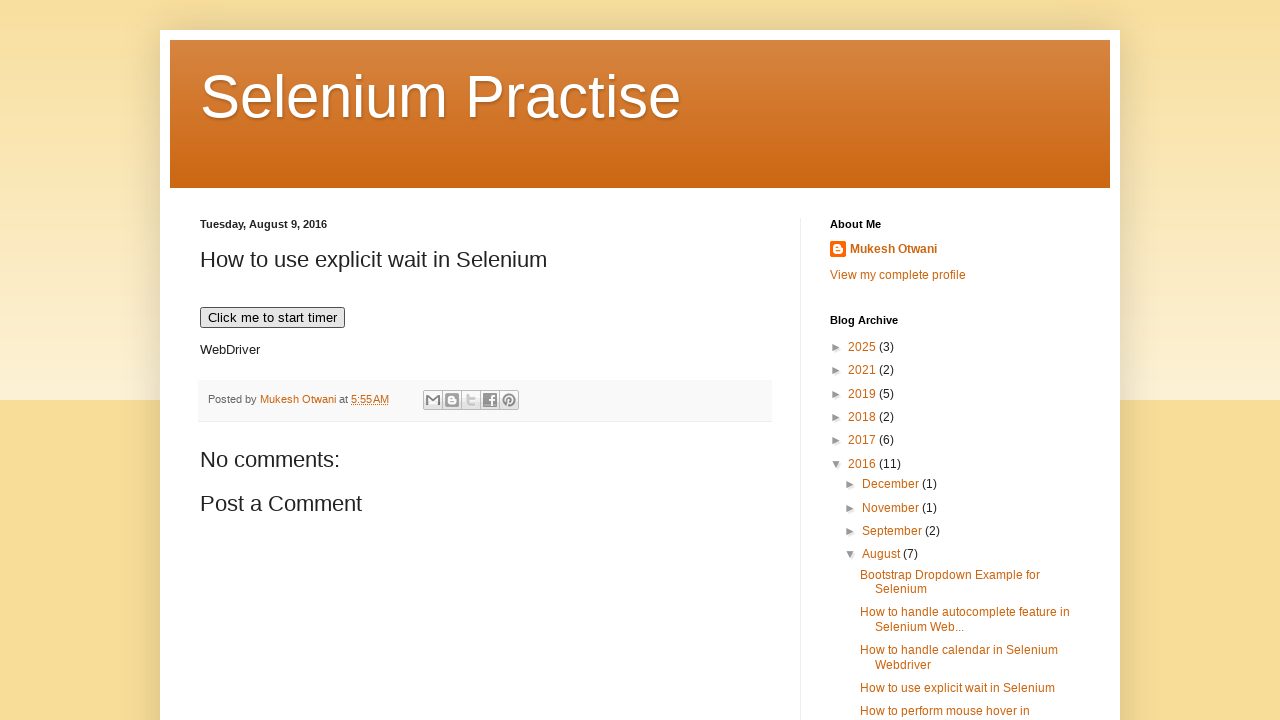

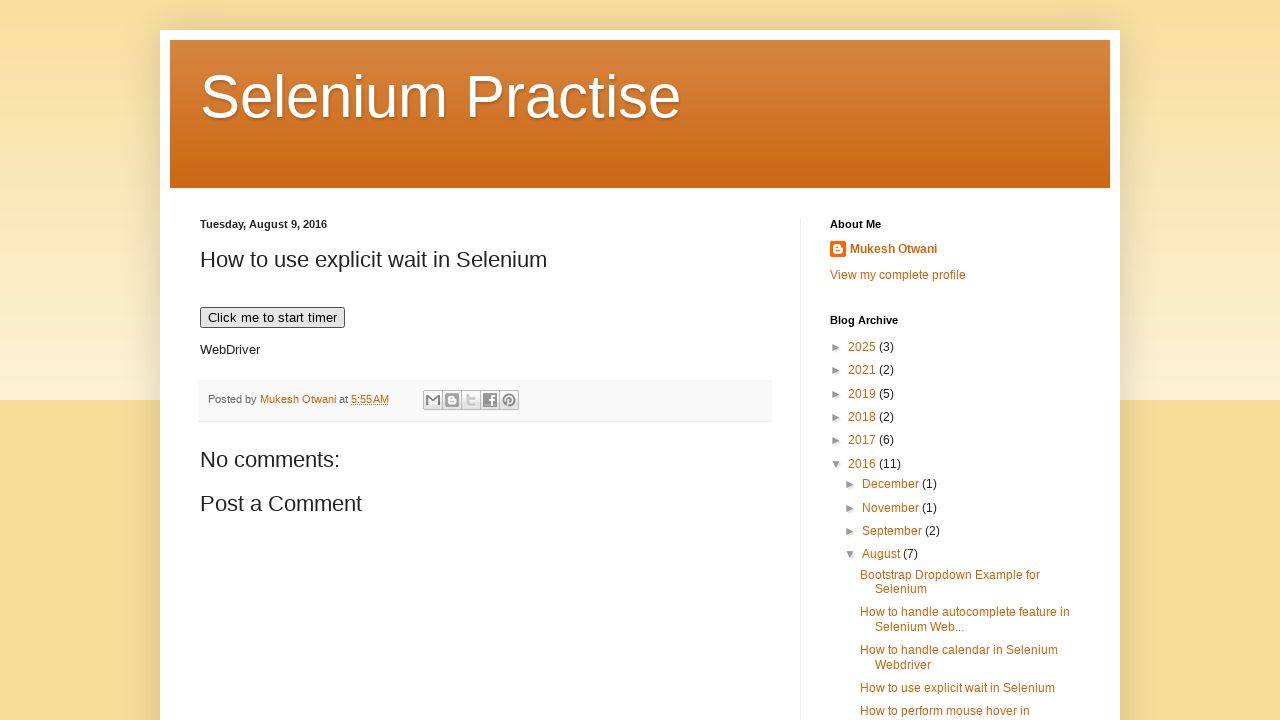